Tests finding all elements by tag name (h4) on the LambdaTest e-commerce playground page and verifies they are present on the page.

Starting URL: https://ecommerce-playground.lambdatest.io/

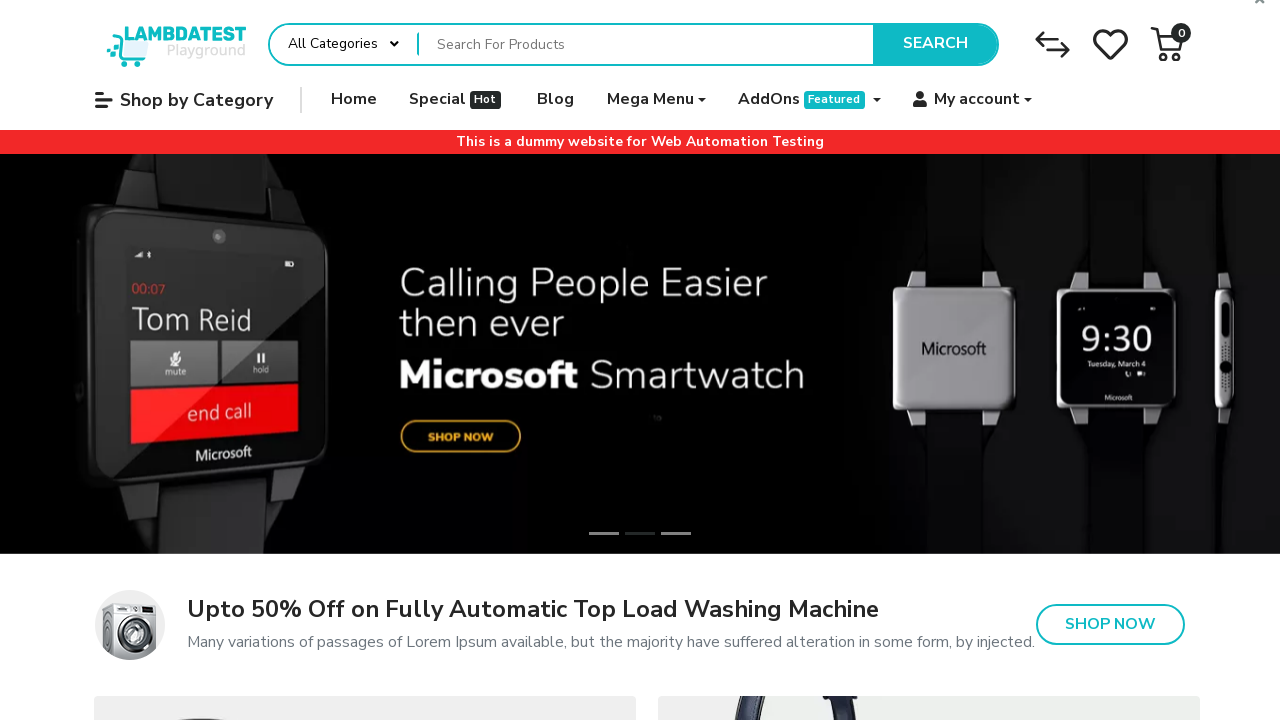

Waited for page to reach domcontentloaded state
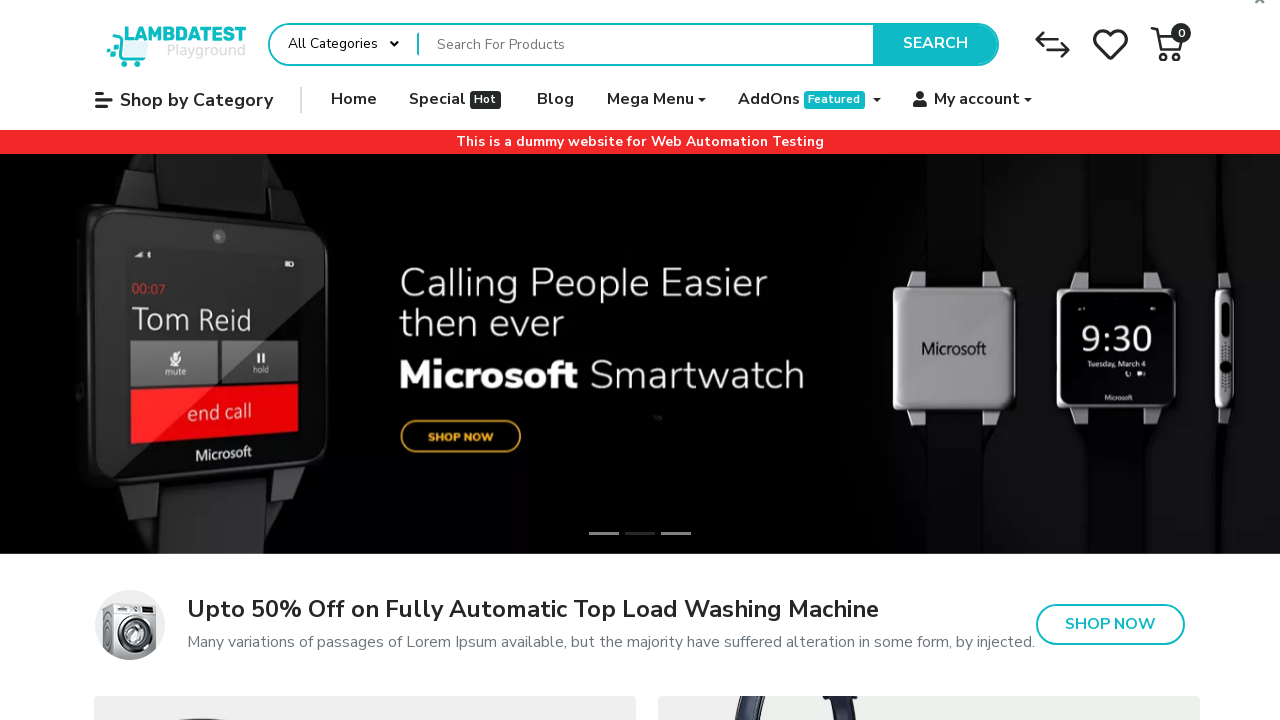

Located all h4 elements on the page
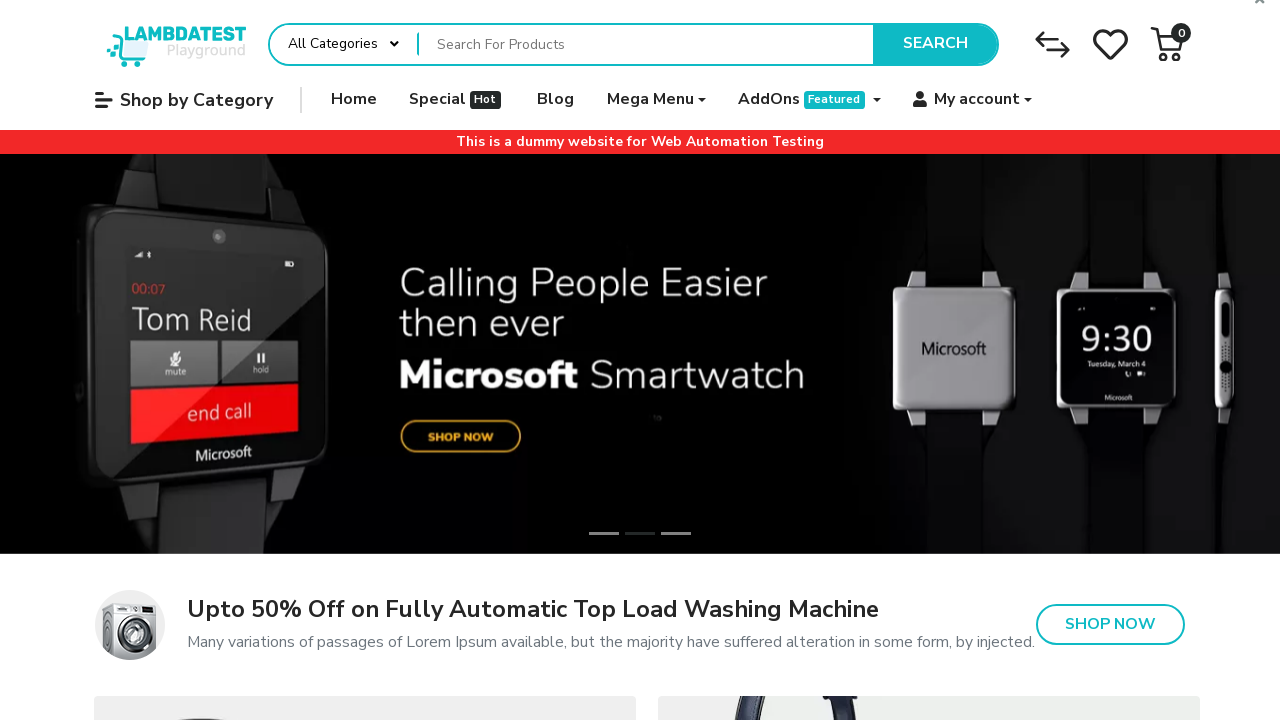

Verified that 104 h4 elements are present on the page
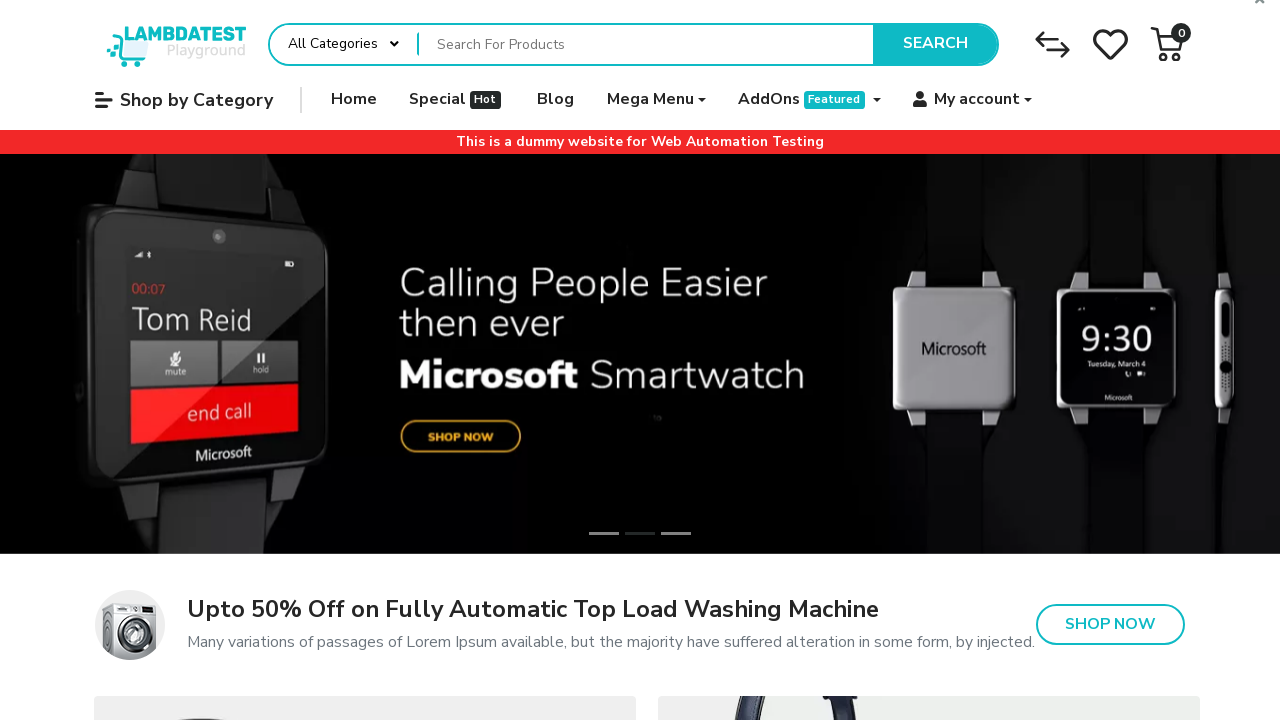

Verified h4 element 1 is visible
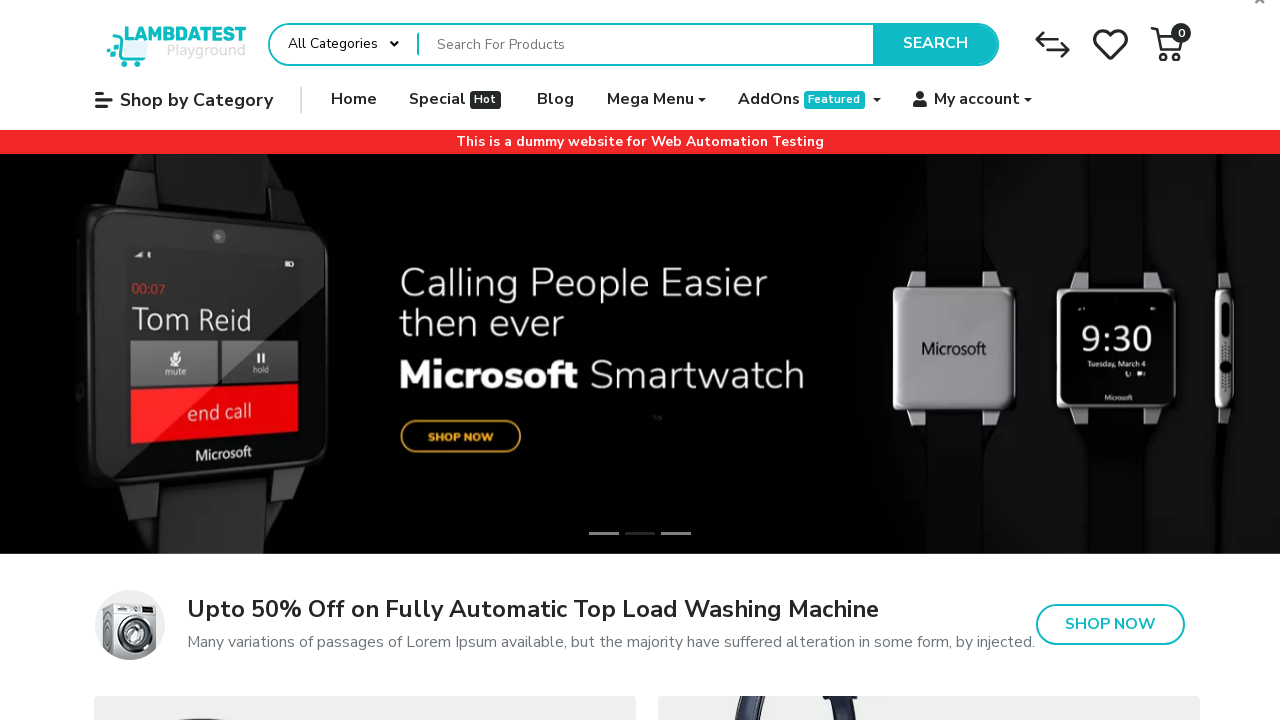

Verified h4 element 2 is visible
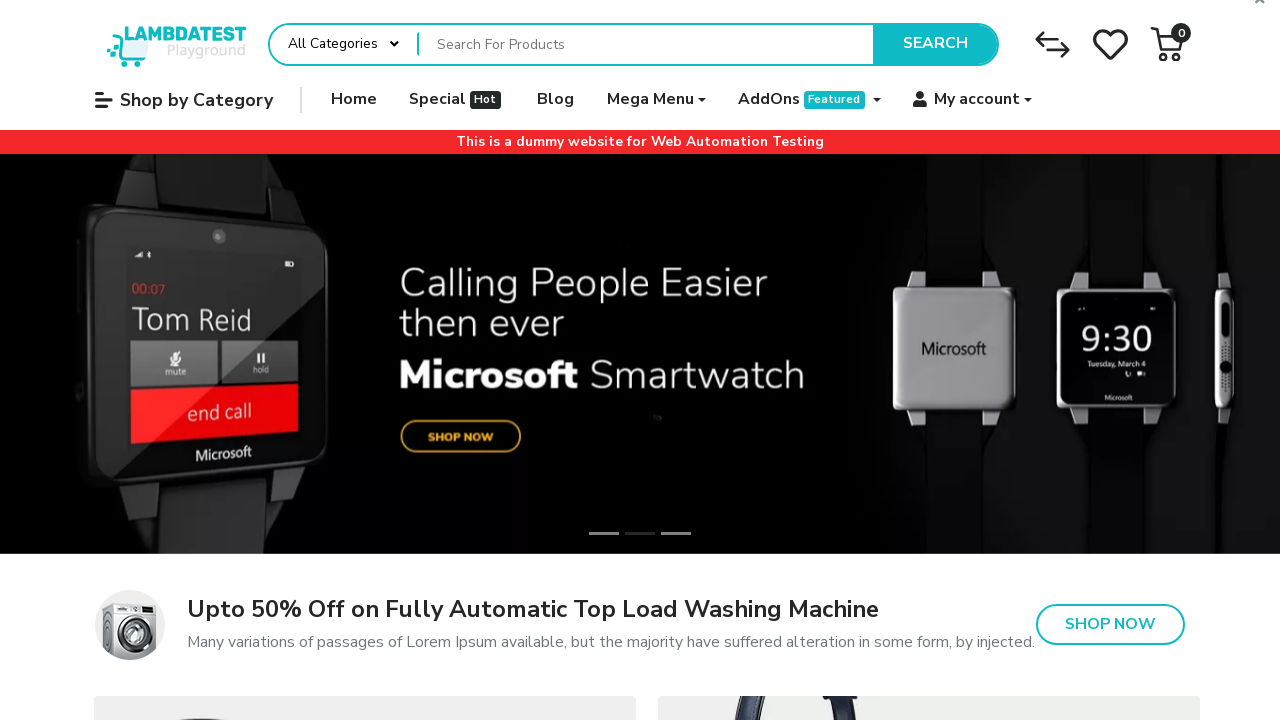

Verified h4 element 3 is visible
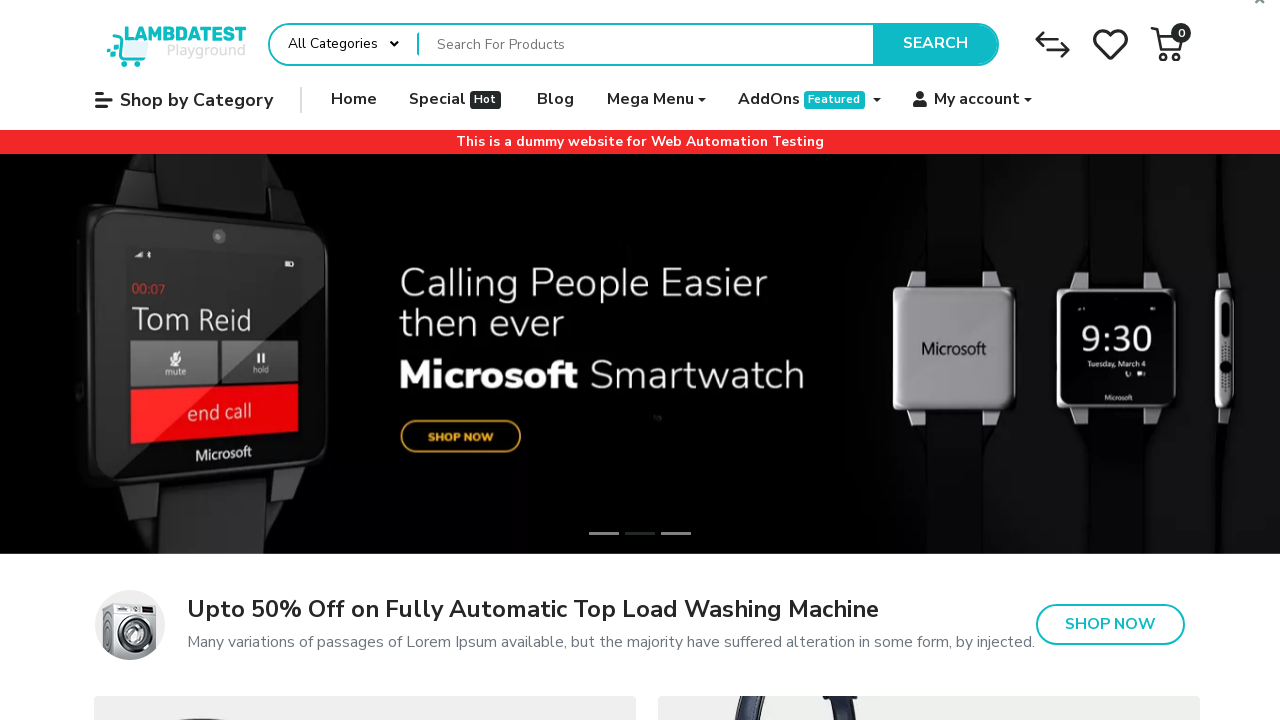

Verified h4 element 4 is visible
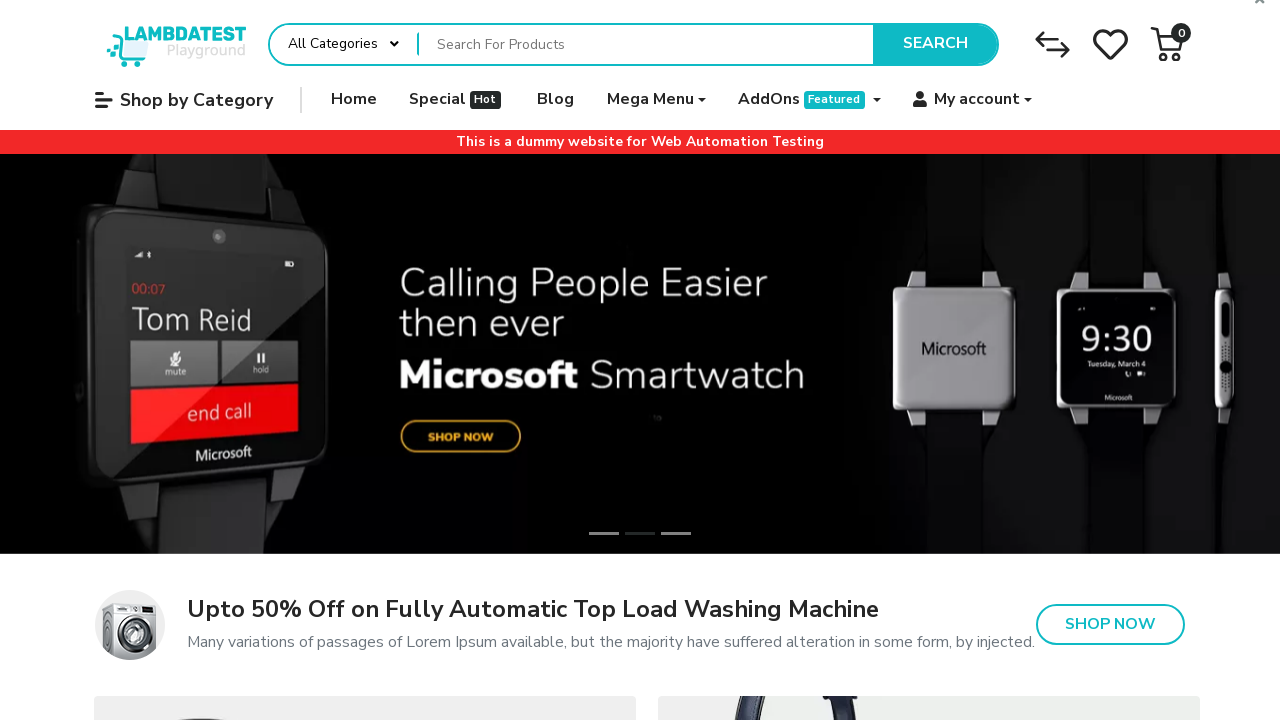

Verified h4 element 5 is visible
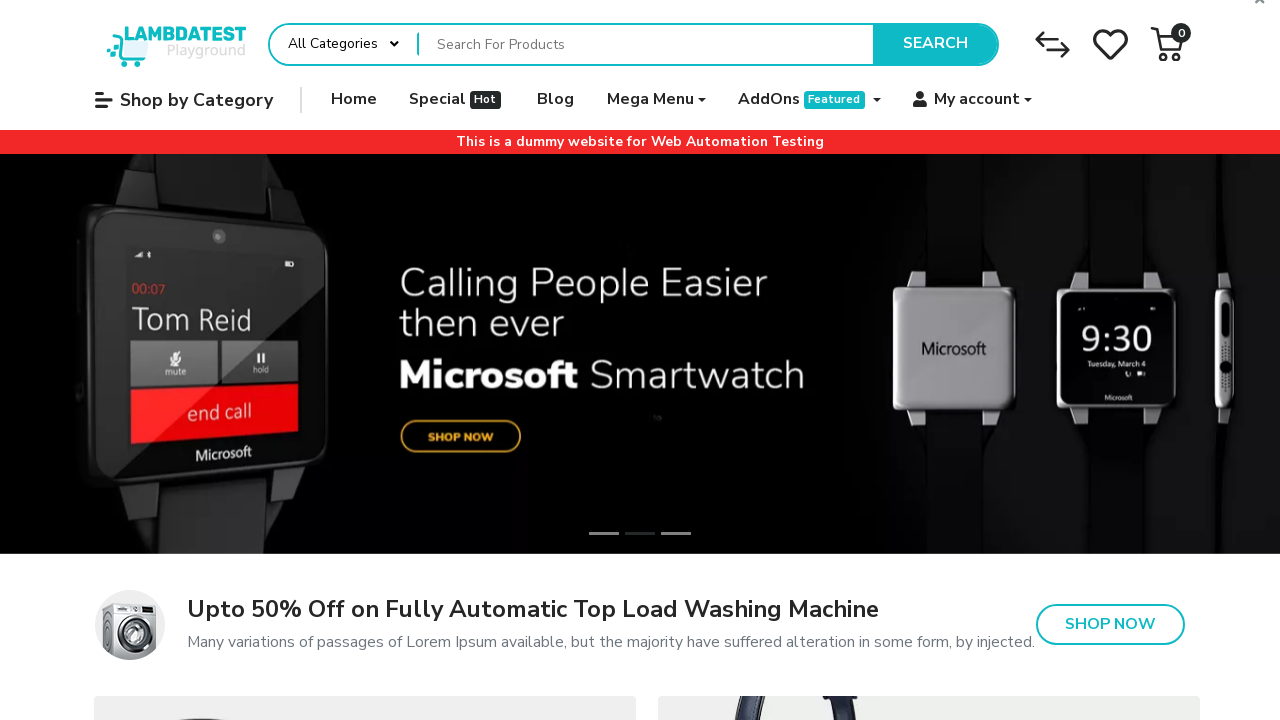

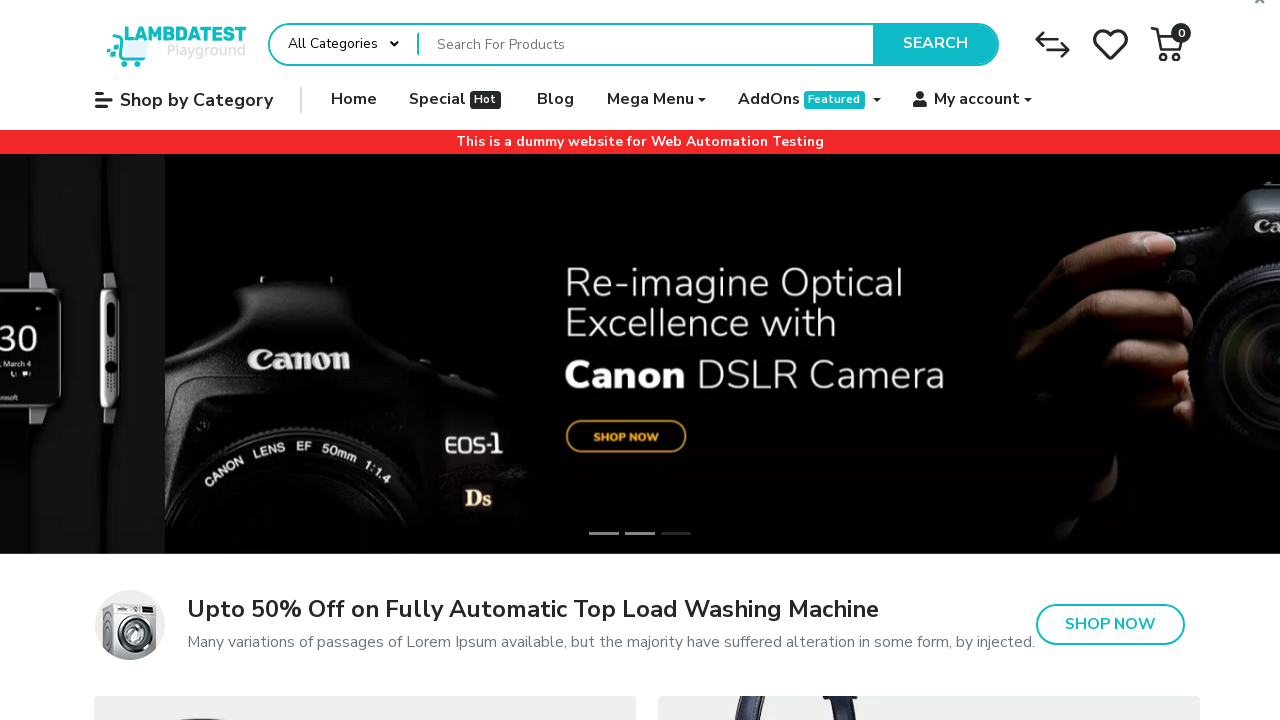